Tests dynamic loading functionality where an element becomes visible after clicking a start button and waiting for the loading to complete.

Starting URL: http://the-internet.herokuapp.com

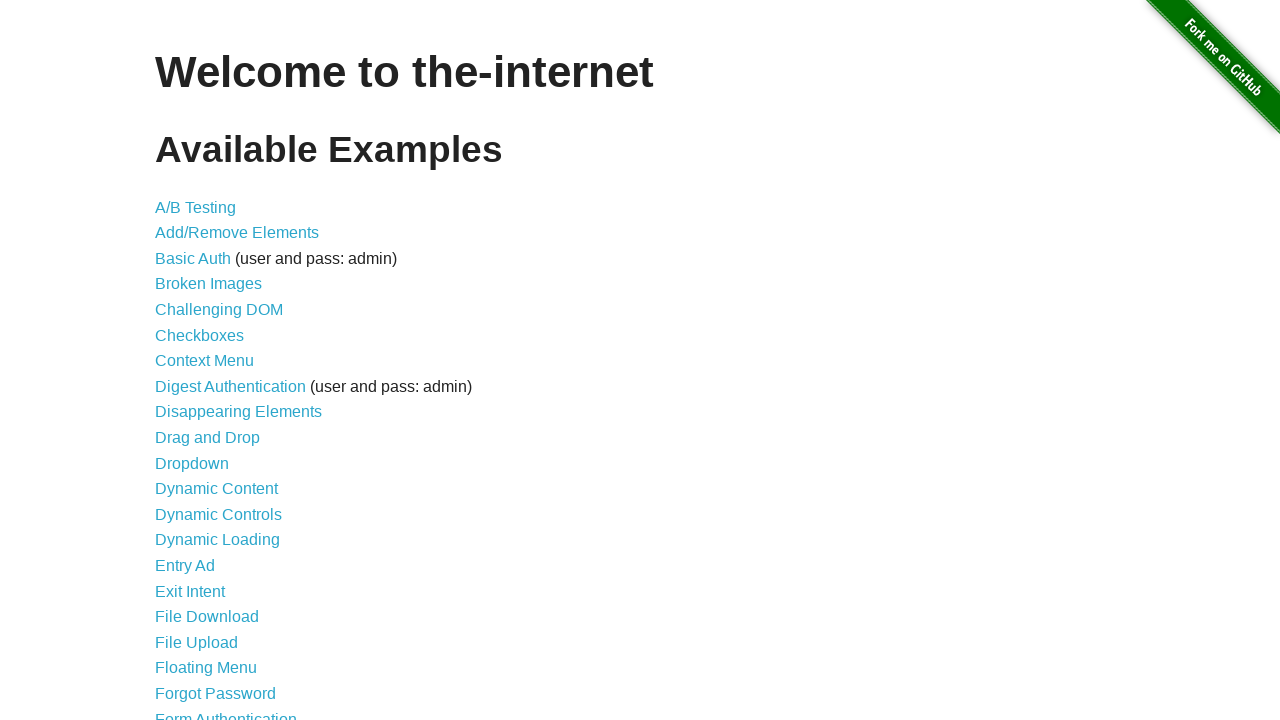

Clicked on Dynamic Loading link at (218, 540) on text=Dynamic Loading
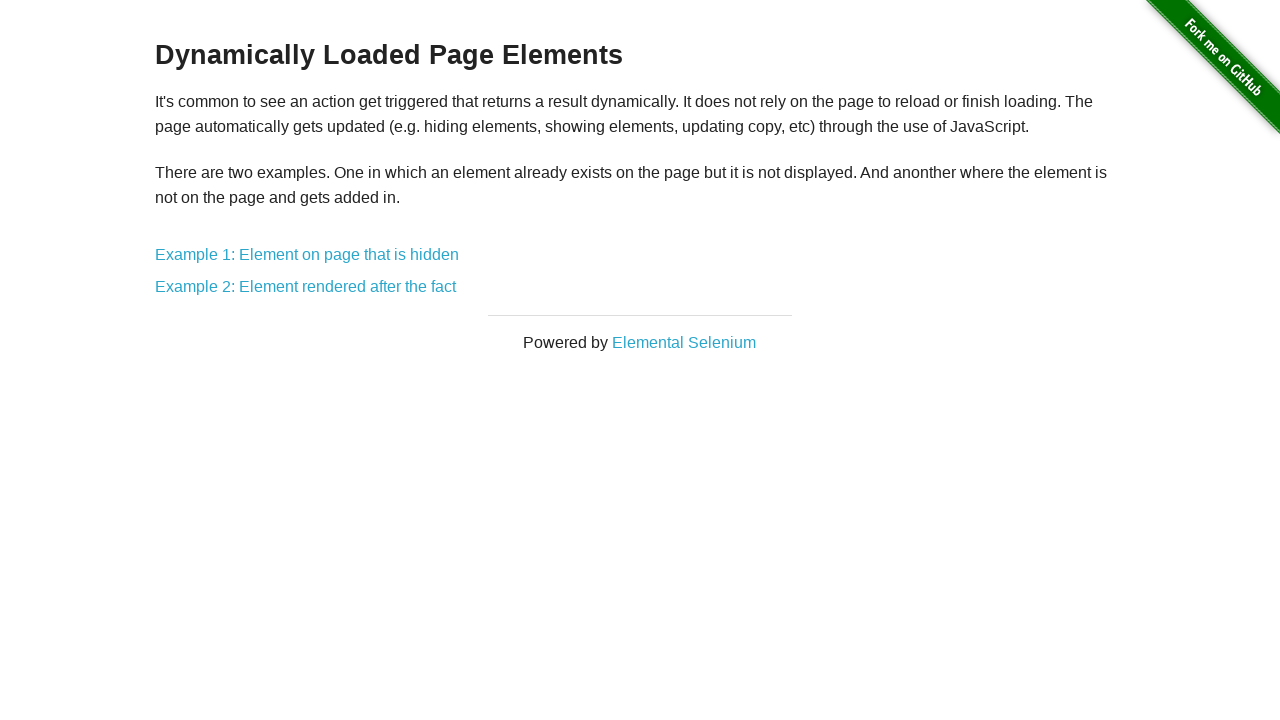

Clicked on Example 1 link at (307, 255) on text=Example 1
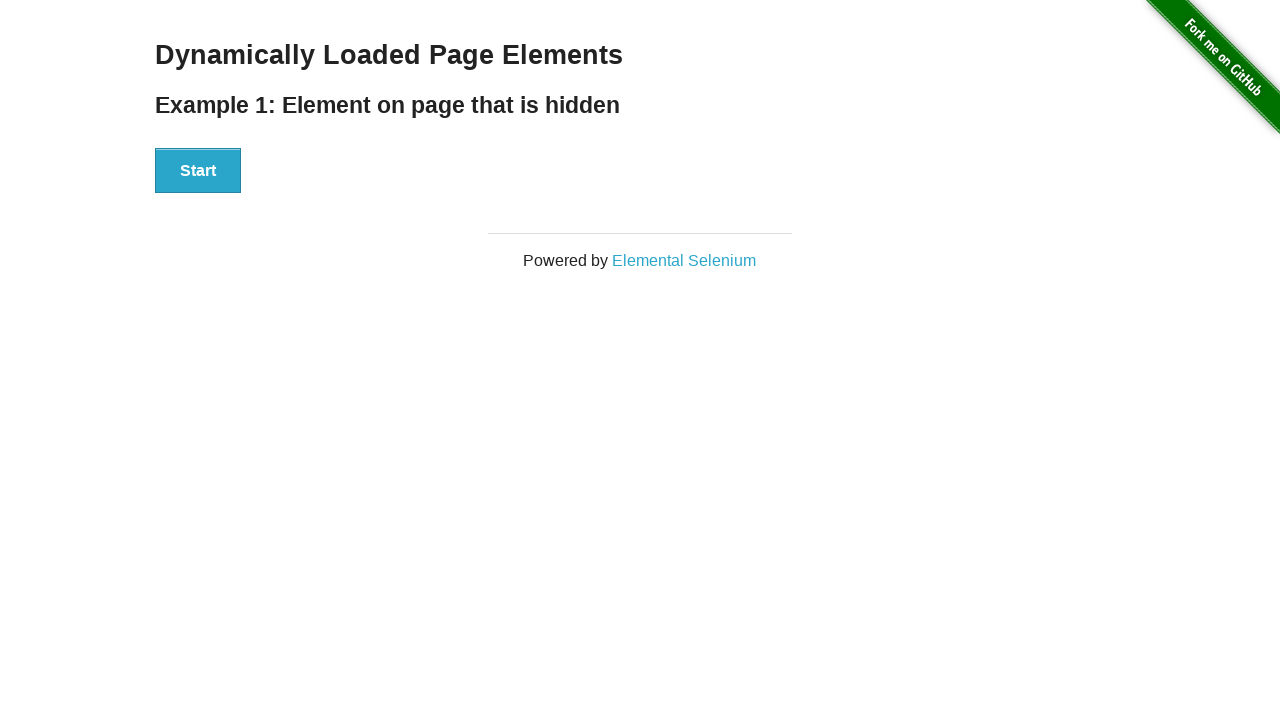

Clicked the start button to initiate loading at (198, 171) on #start button
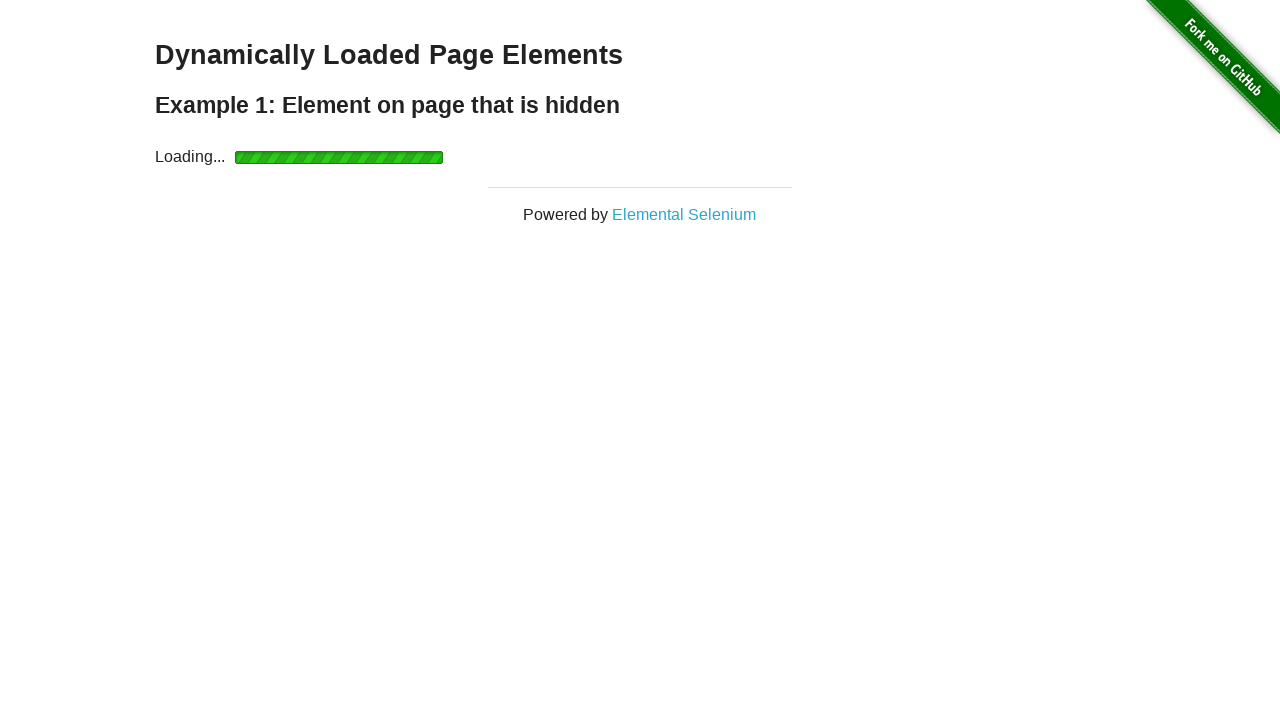

Element became visible after loading completed
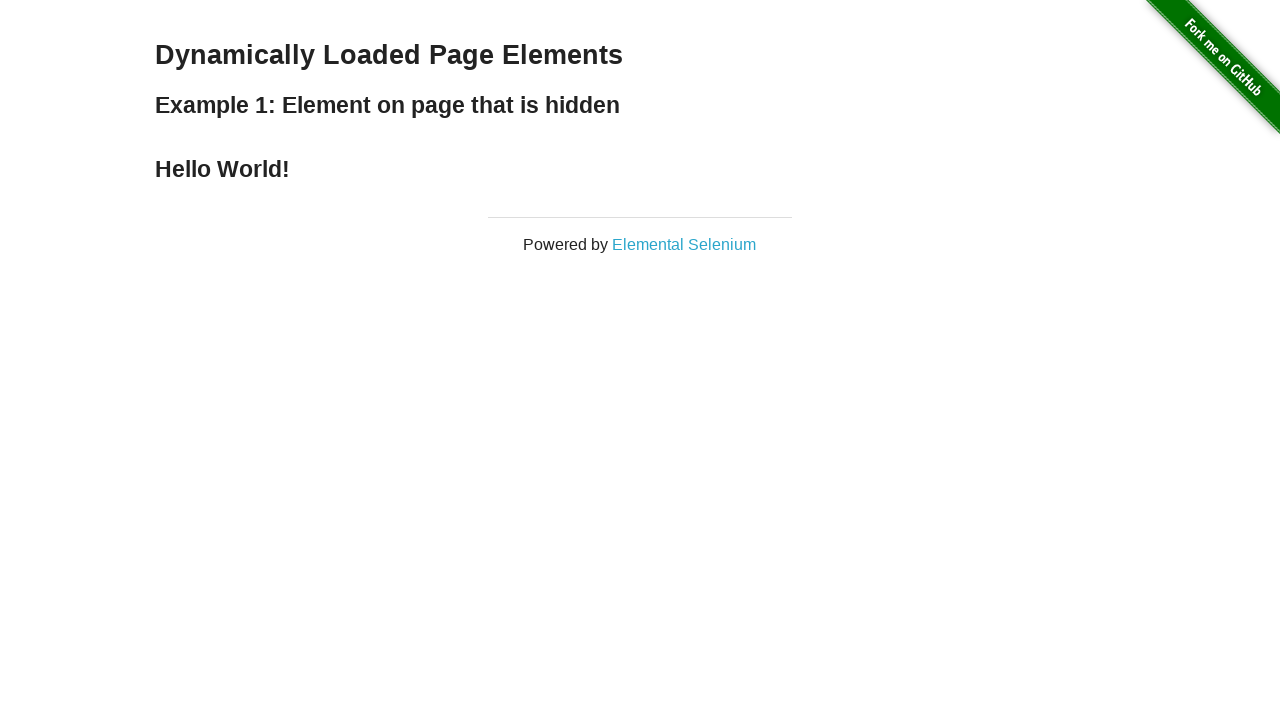

Retrieved text content from finish element
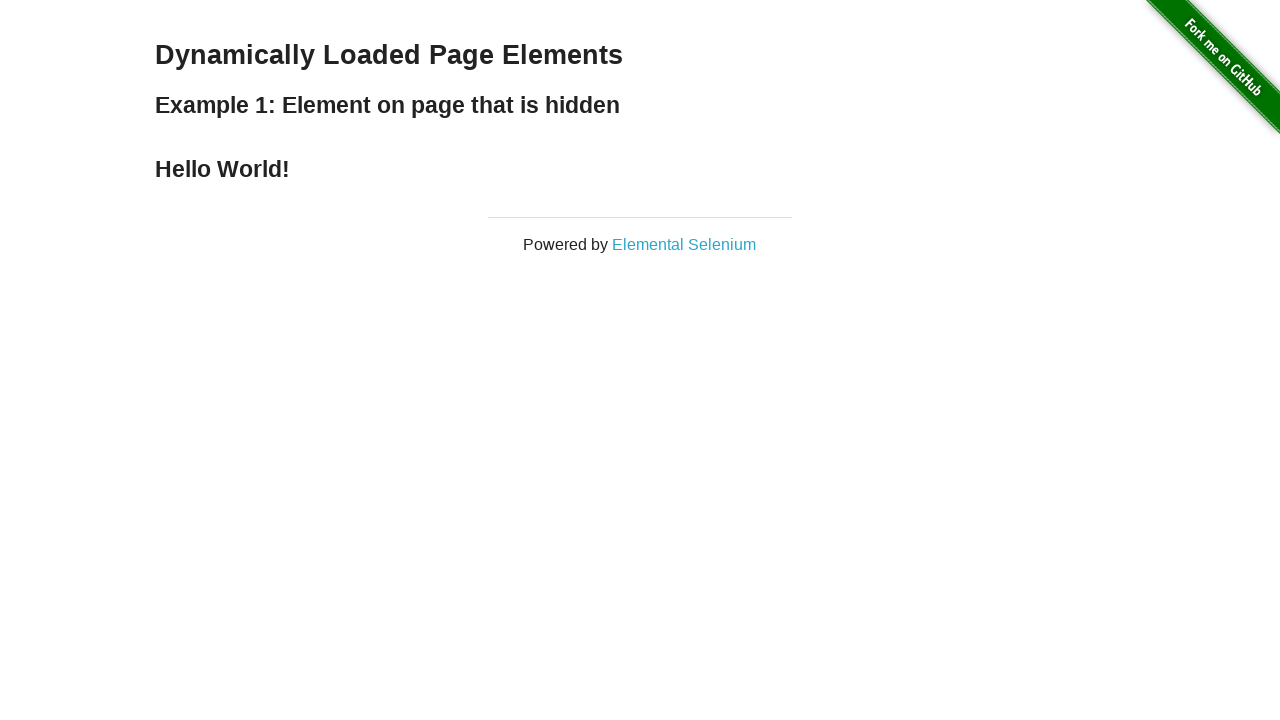

Verified that finish element contains 'Hello World!' text
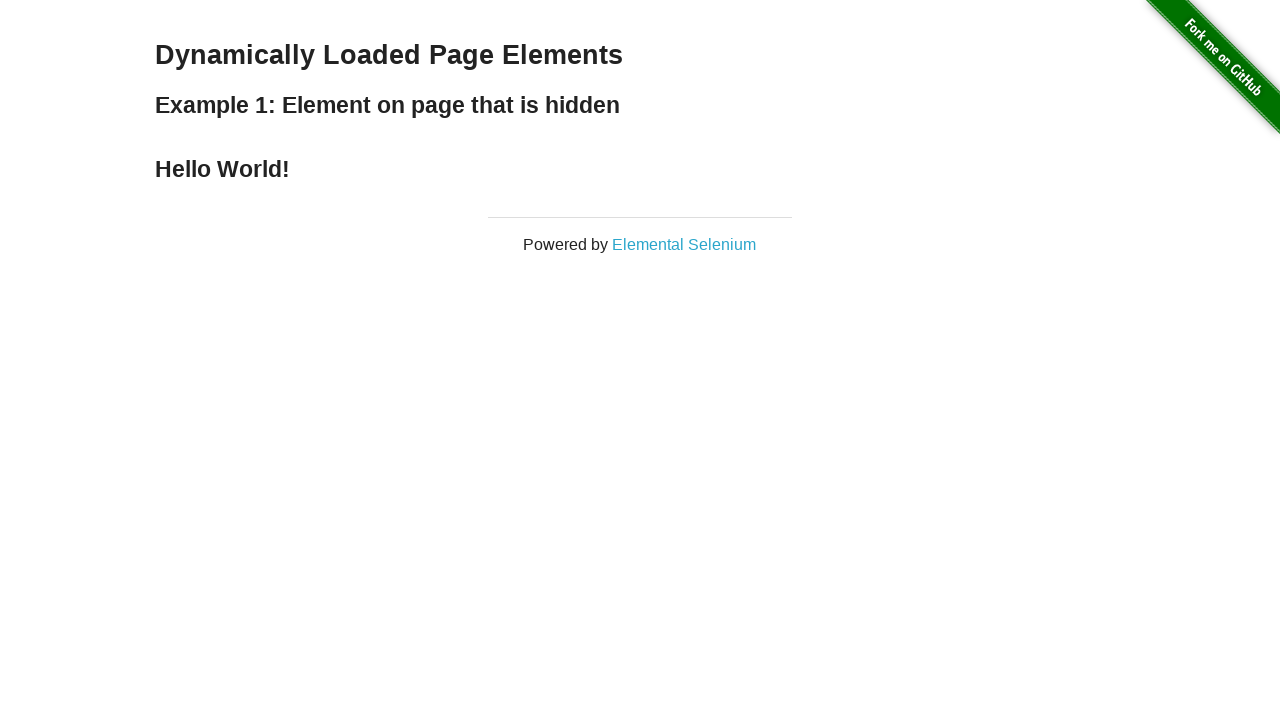

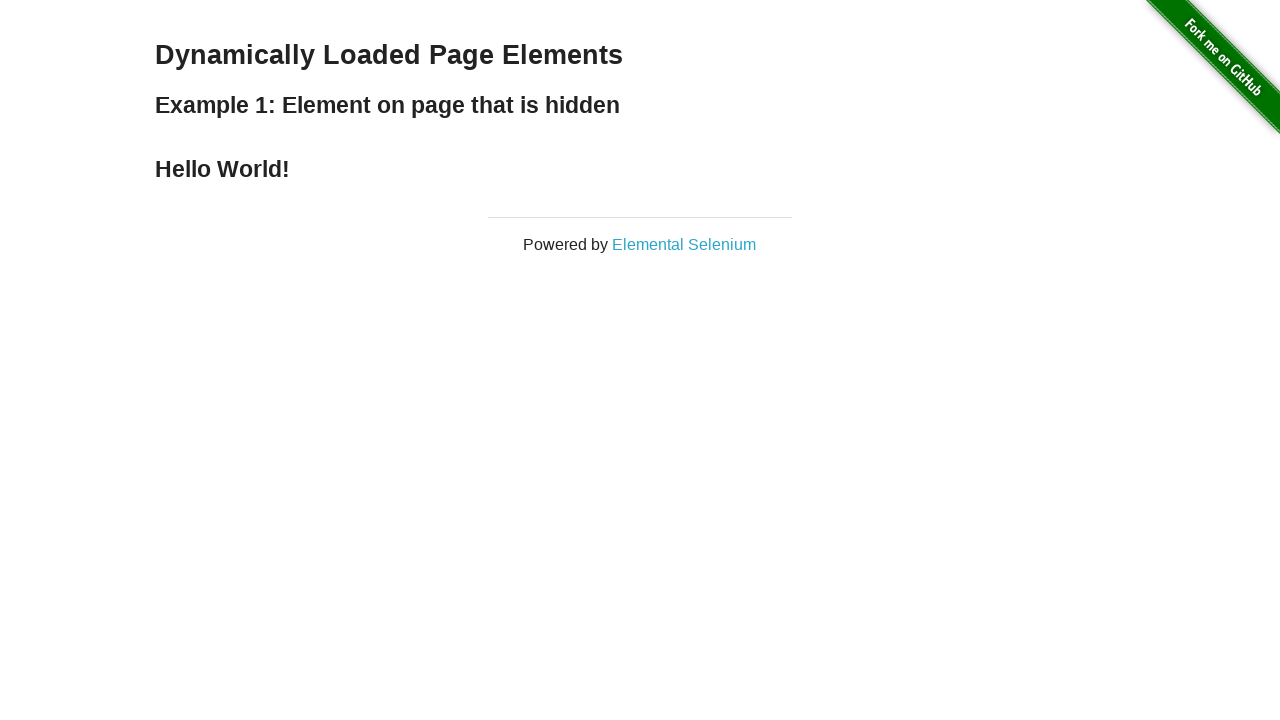